Navigates to the zkSync portal website and waits for the page to fully load

Starting URL: https://portal.zksync.io/

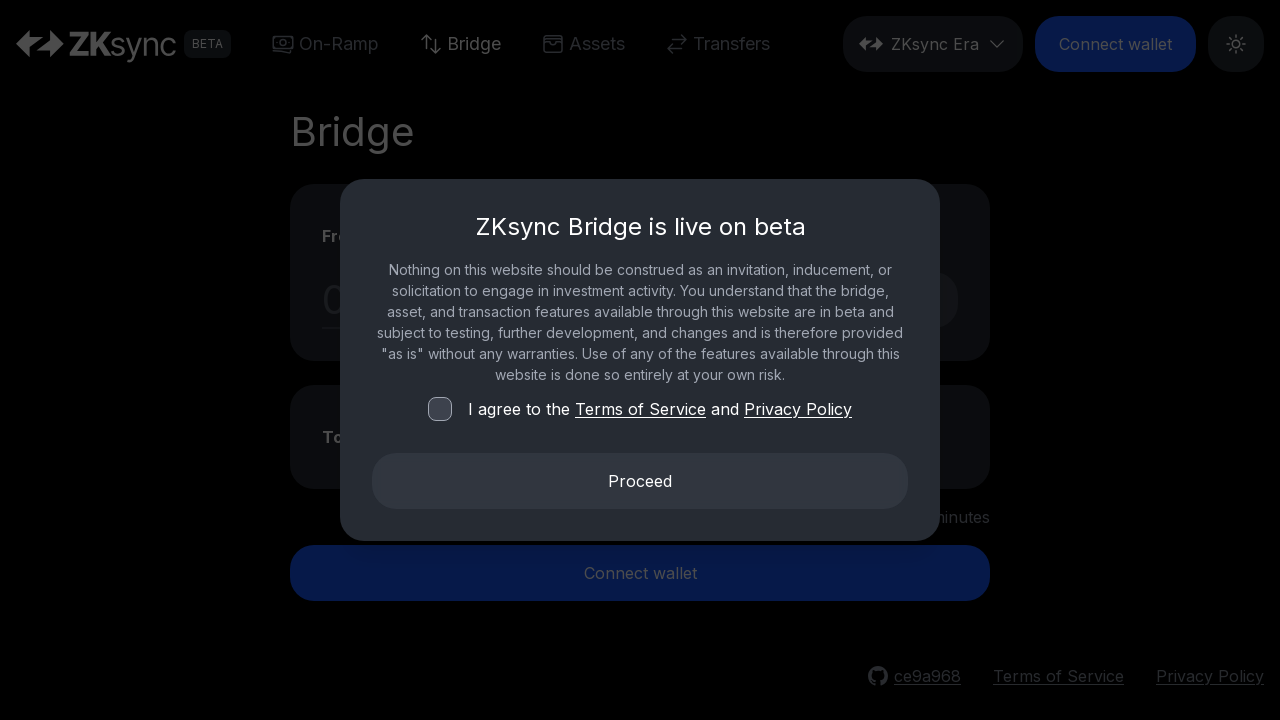

Navigated to zkSync portal website
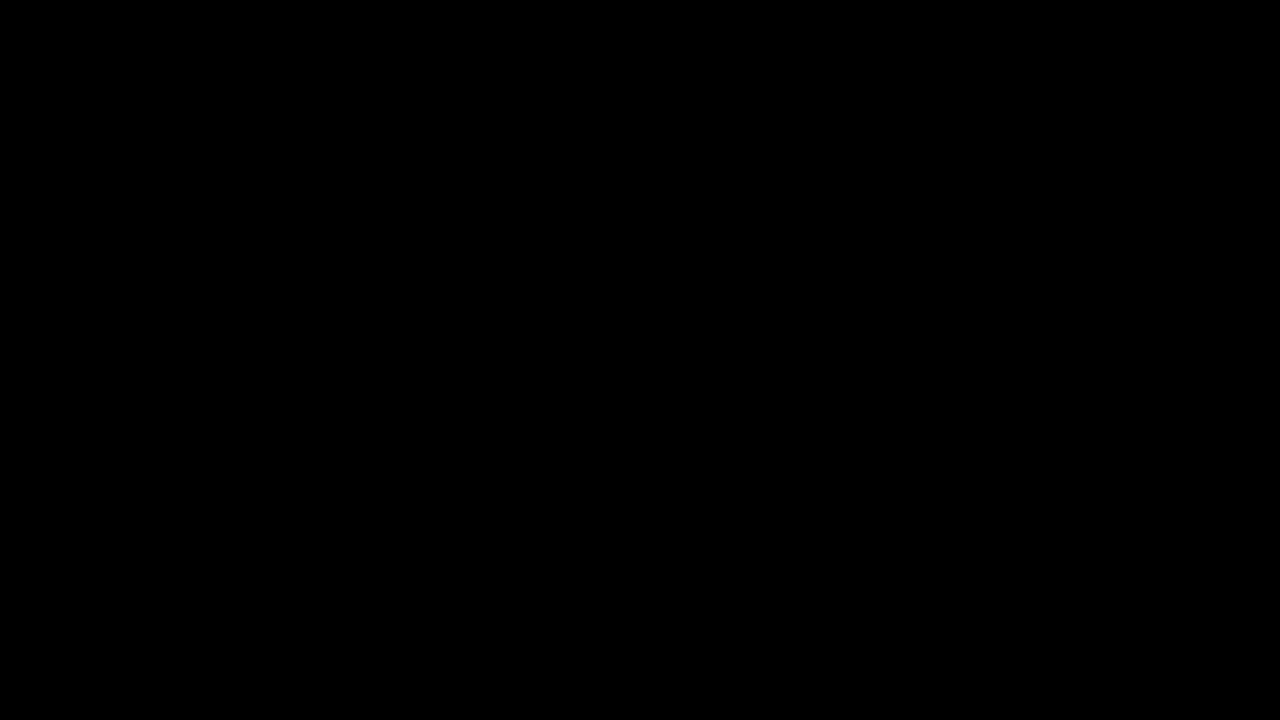

Waited for page to reach networkidle state
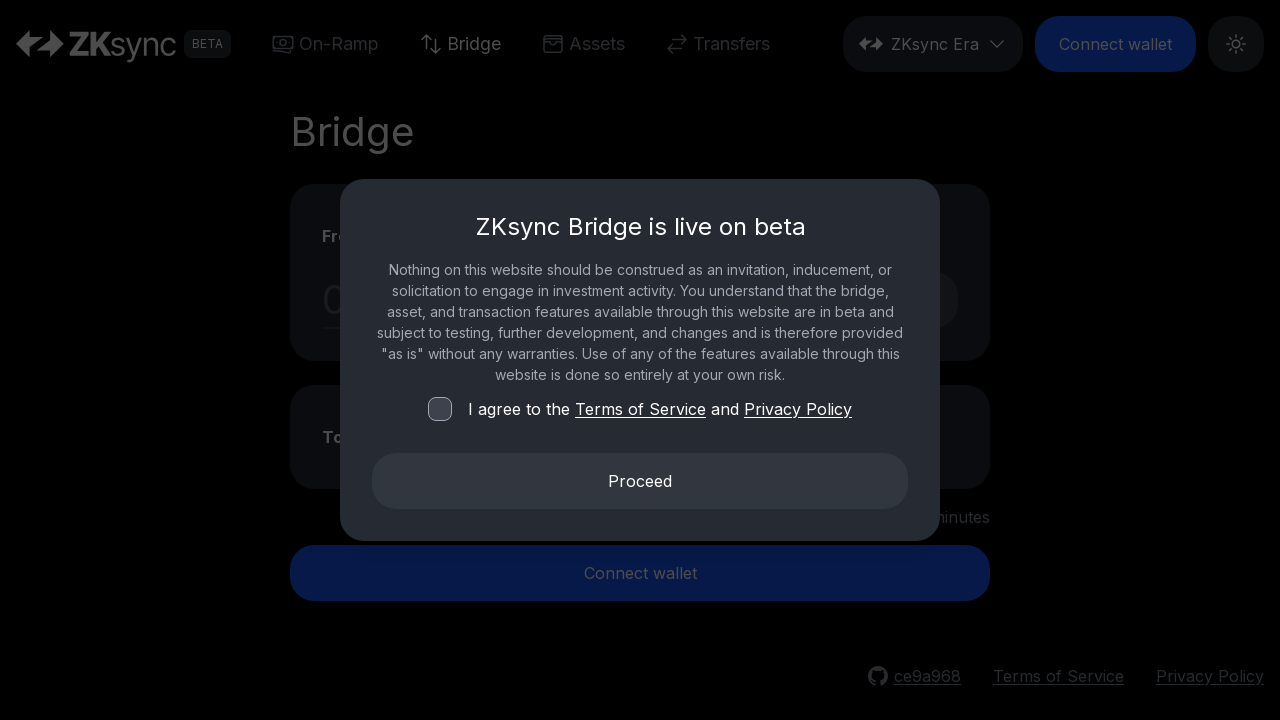

Waited 5 seconds for dynamic content to render
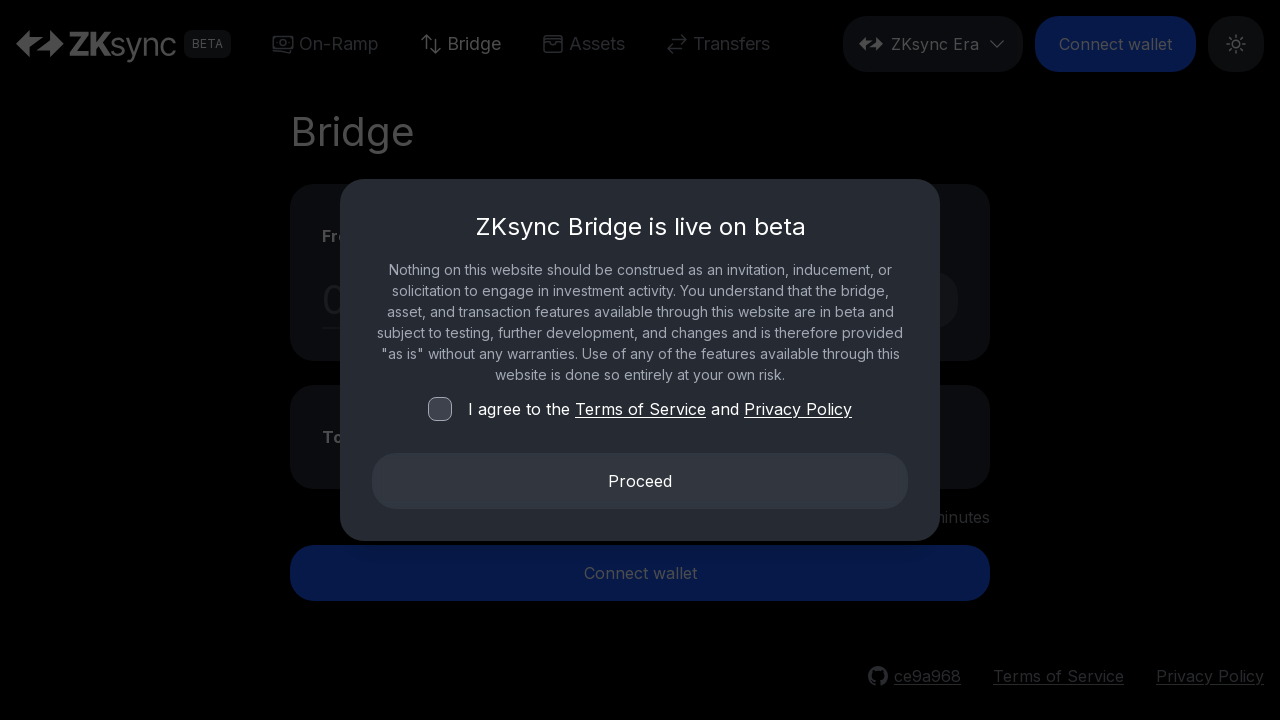

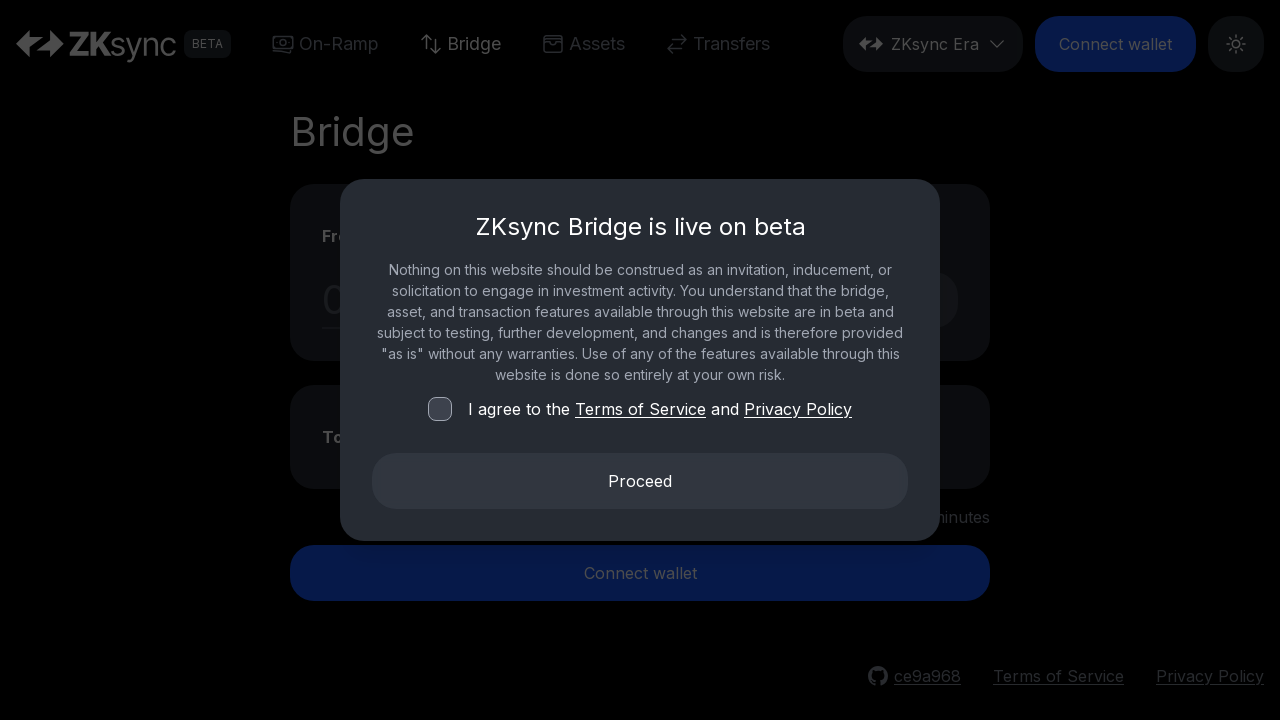